Tests the login form validation by clicking the login button without entering any credentials, verifying empty field handling behavior.

Starting URL: https://www.saucedemo.com/

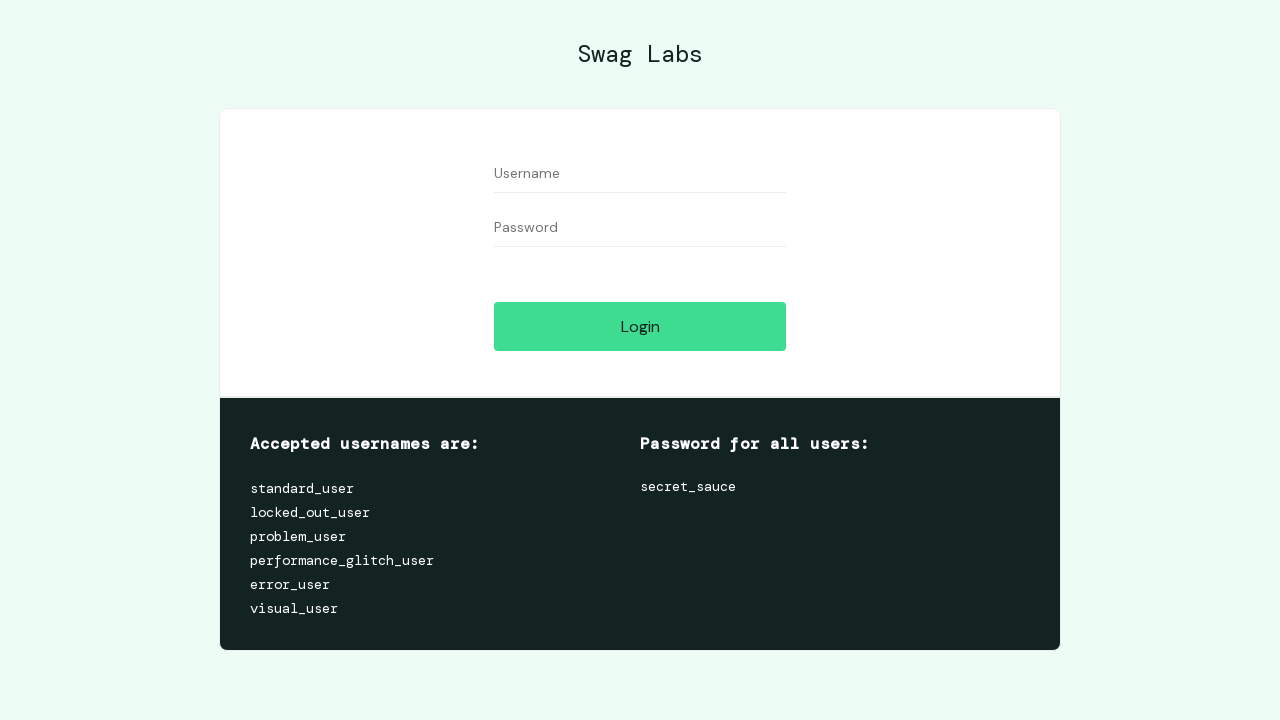

Set viewport size to 1266x1372
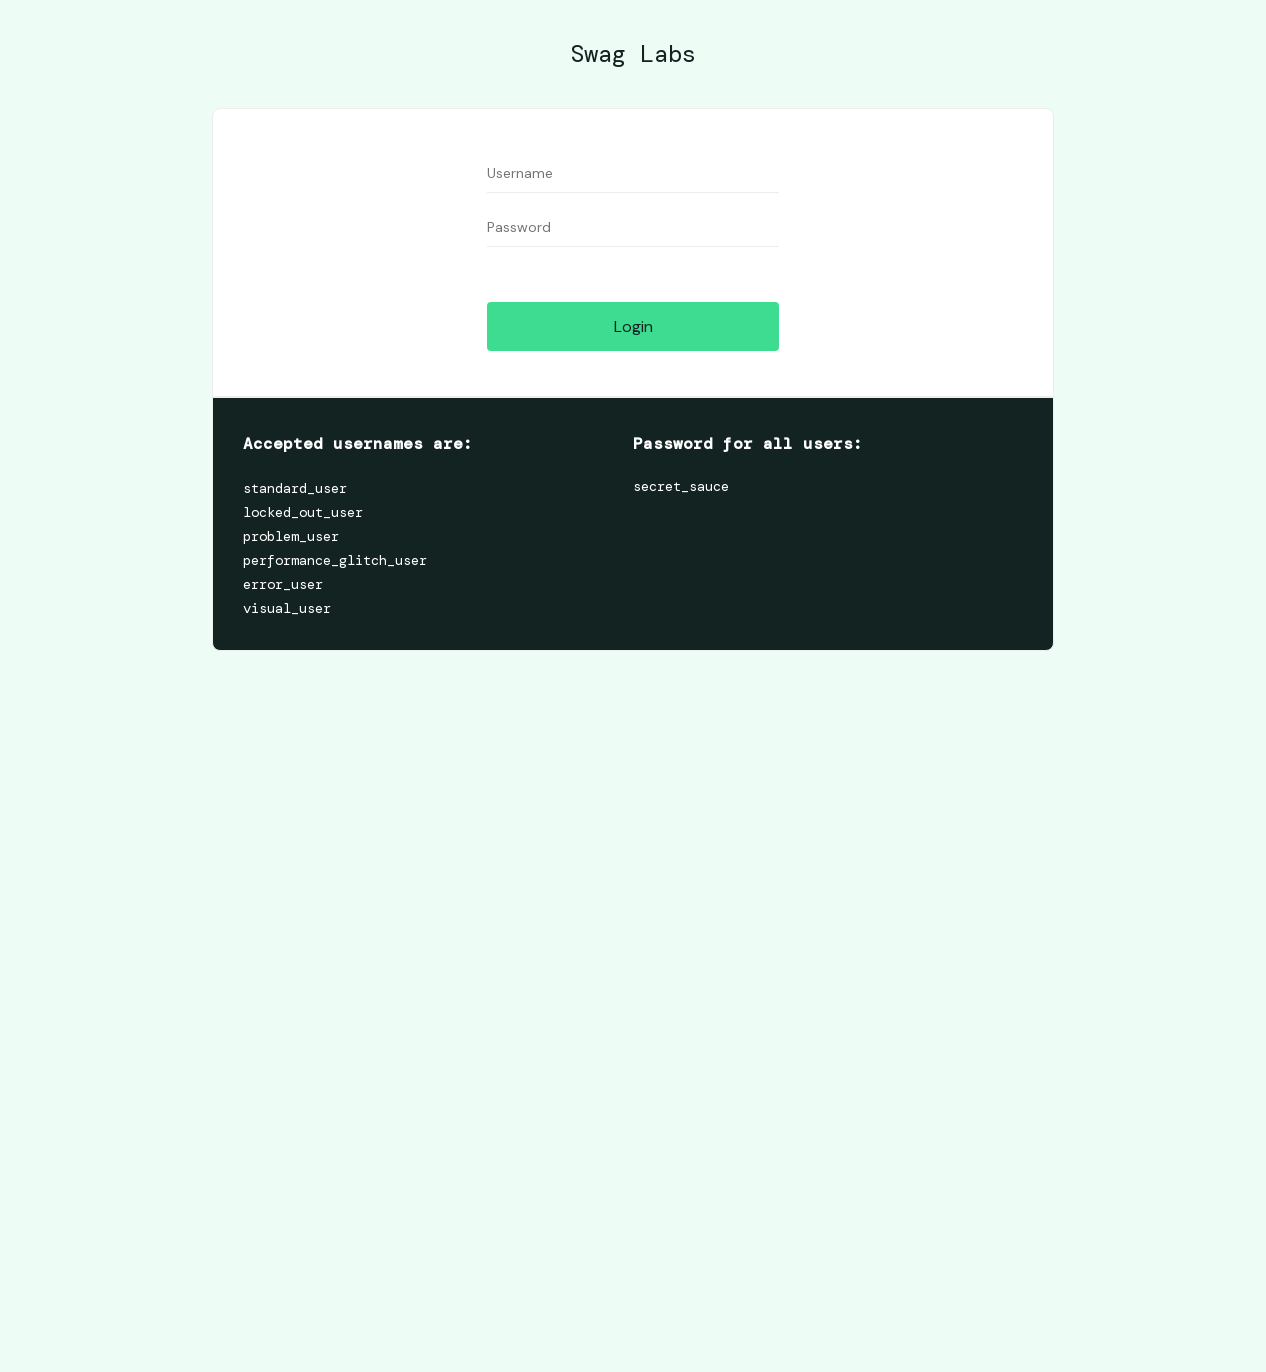

Clicked login button without entering credentials to test empty field validation at (633, 326) on [data-test='login-button']
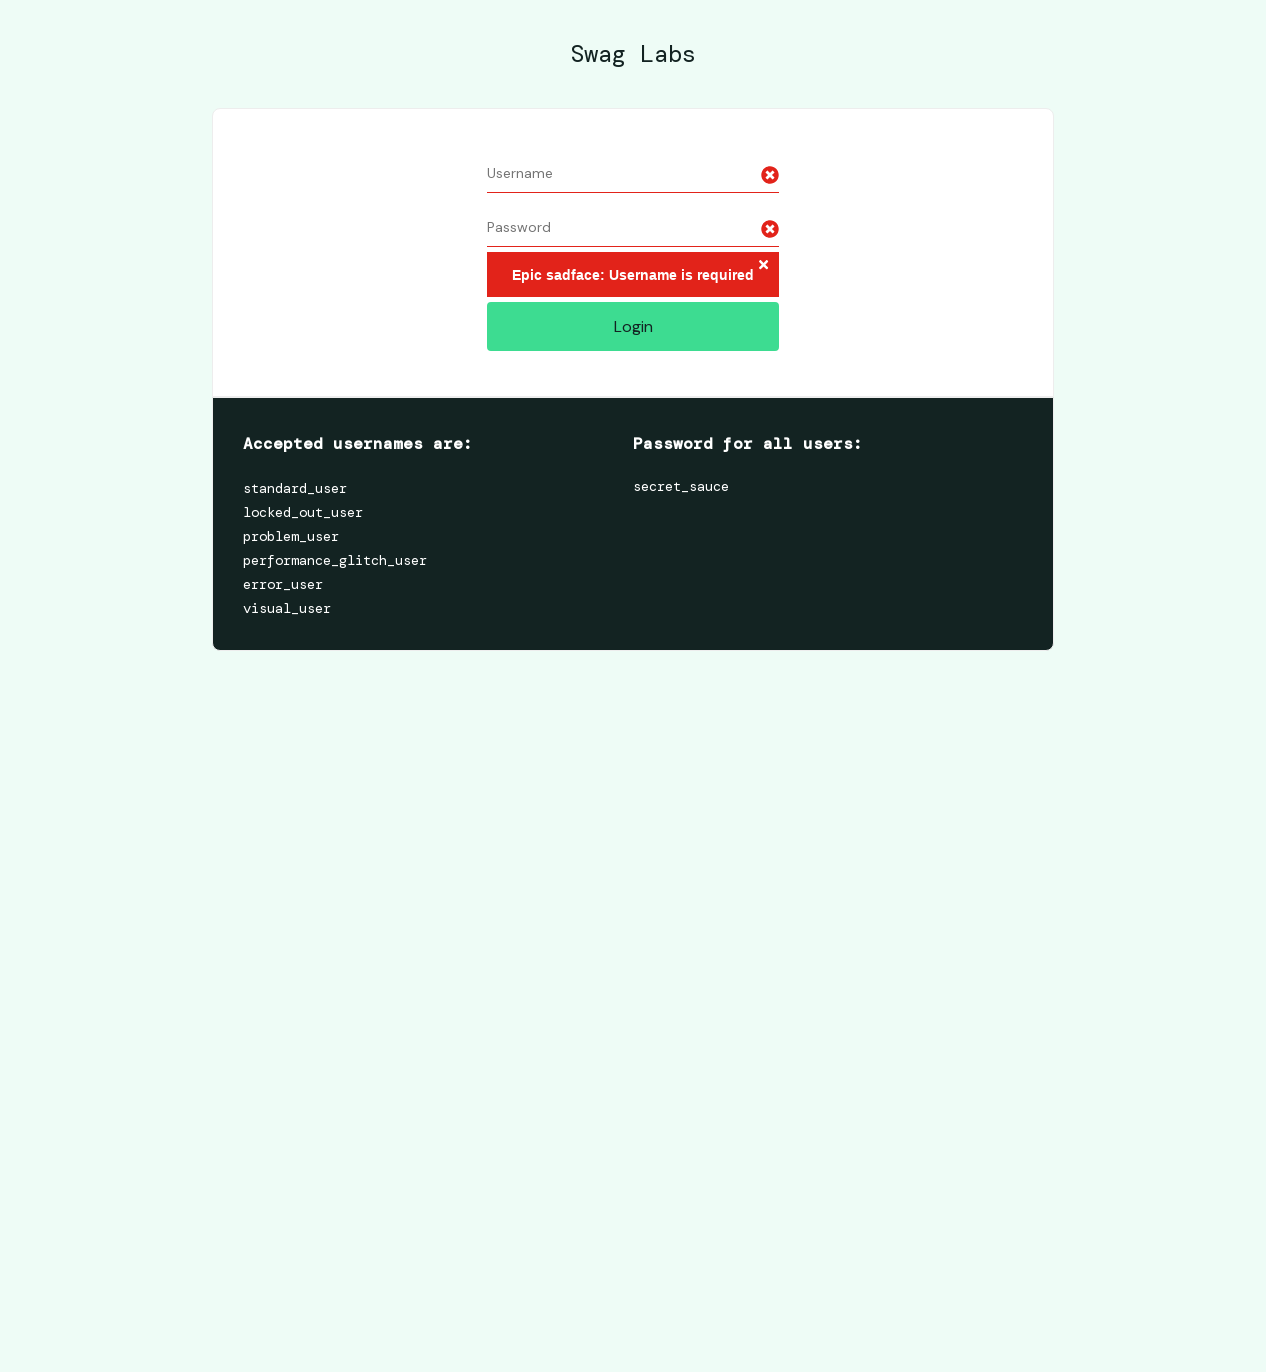

Error message appeared for empty field submission
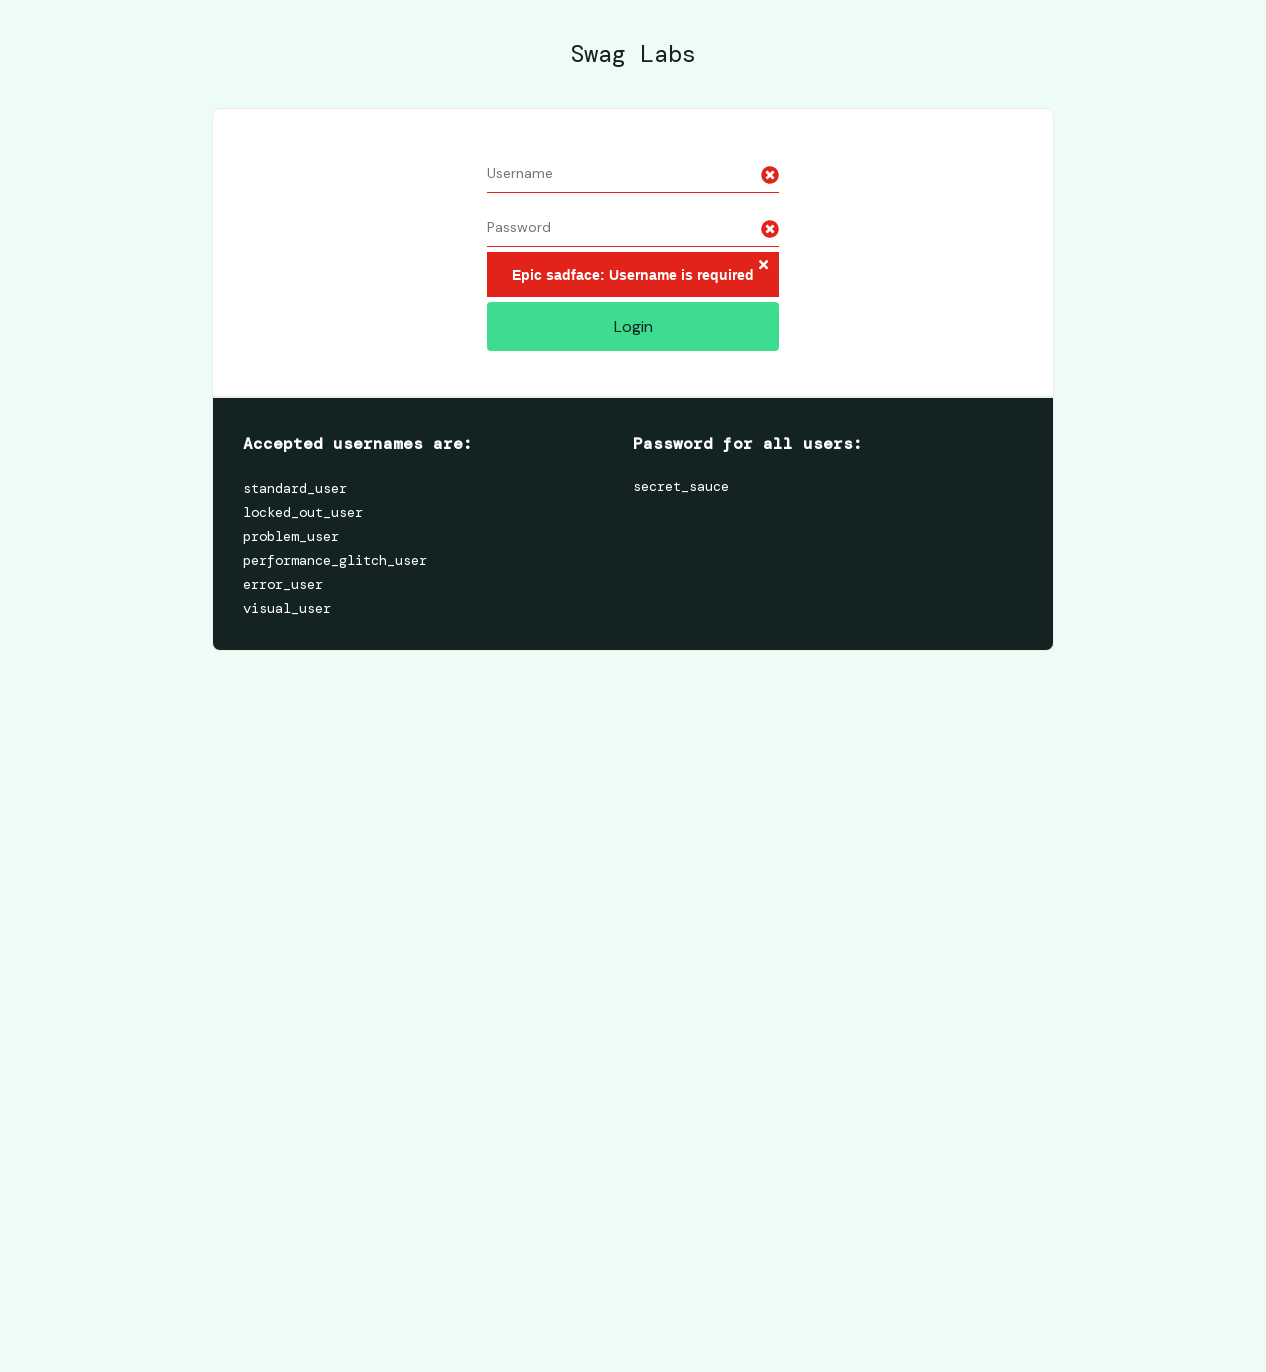

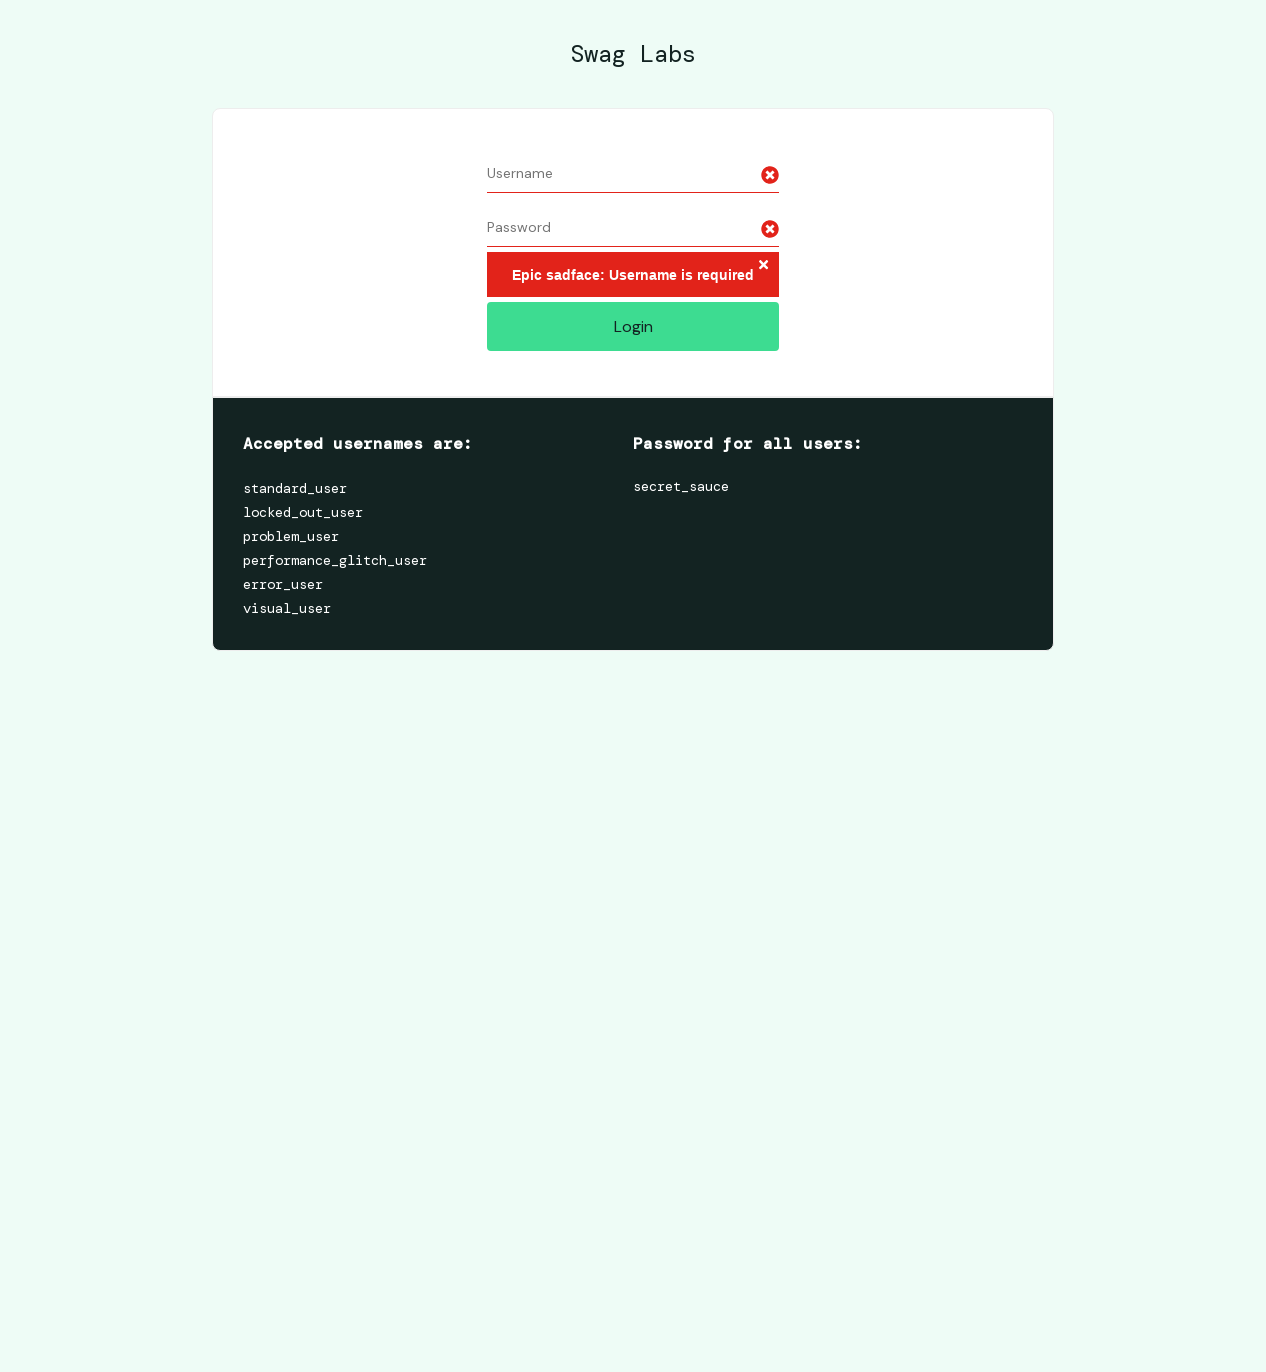